Tests drag and drop functionality by dragging a draggable element onto a droppable target and verifying the text changes to "Dropped!"

Starting URL: https://www.selenium.dev/selenium/web/droppableItems.html

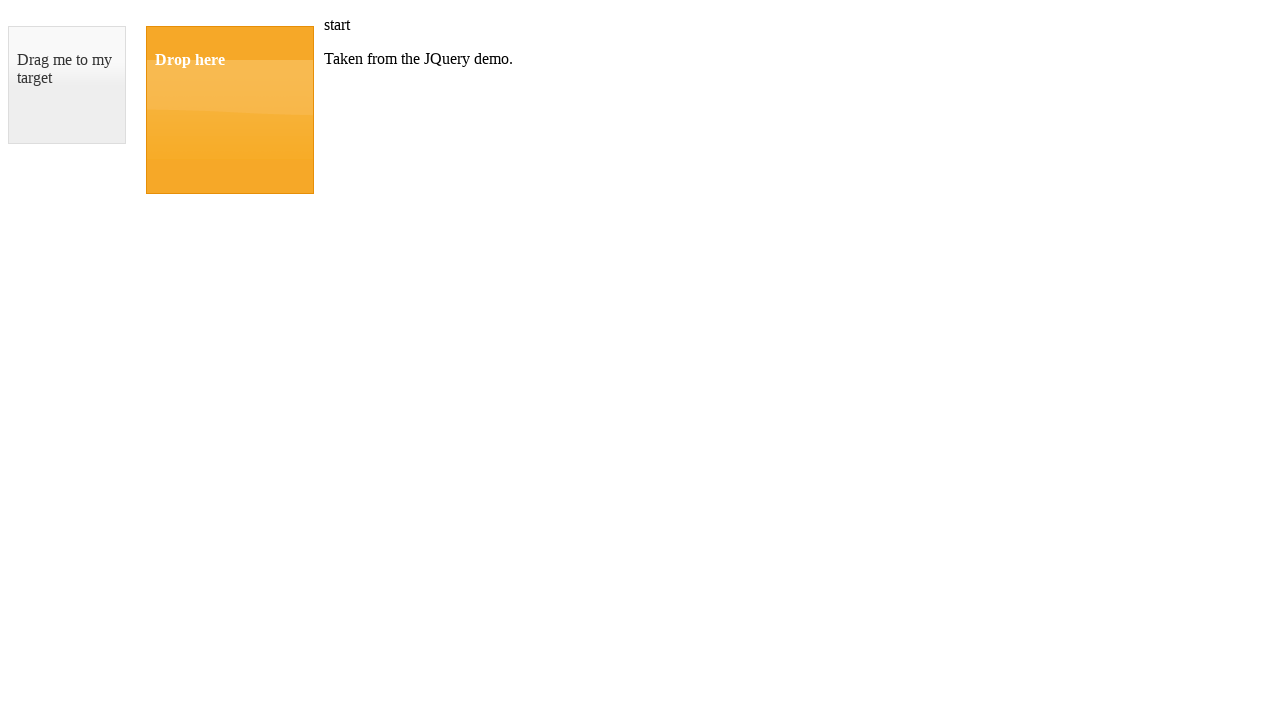

Navigated to droppable items test page
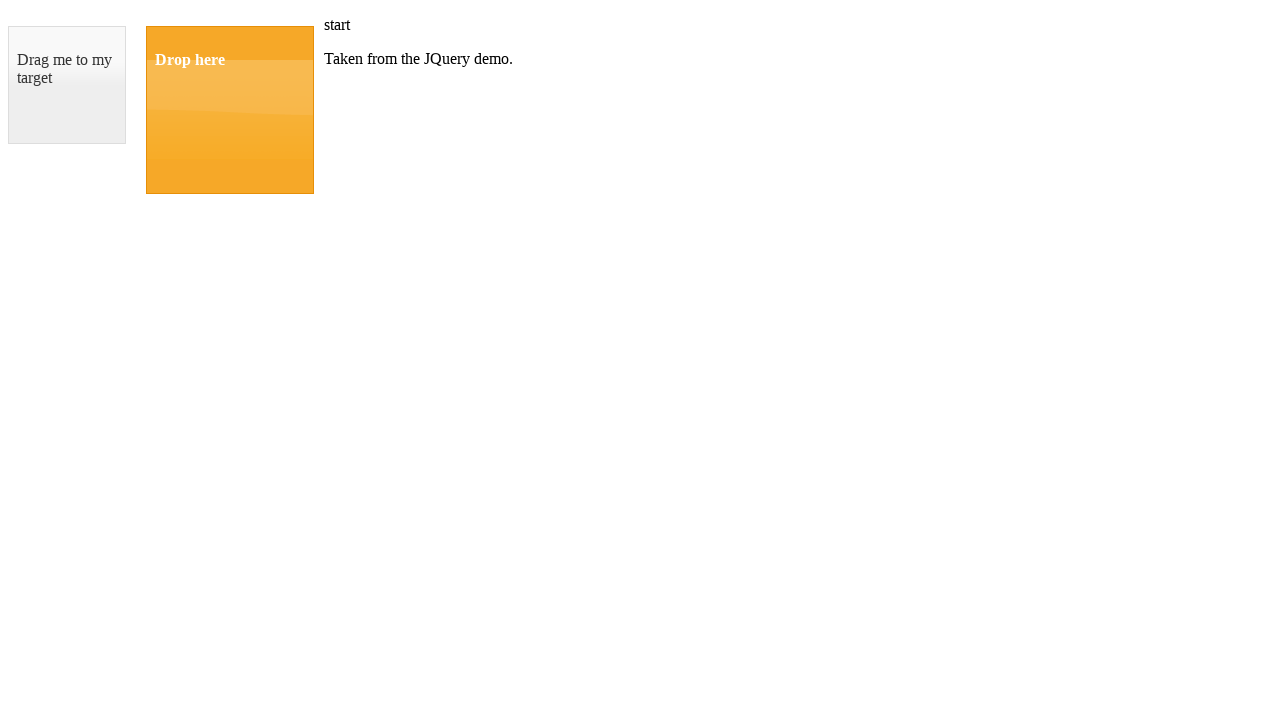

Located draggable element
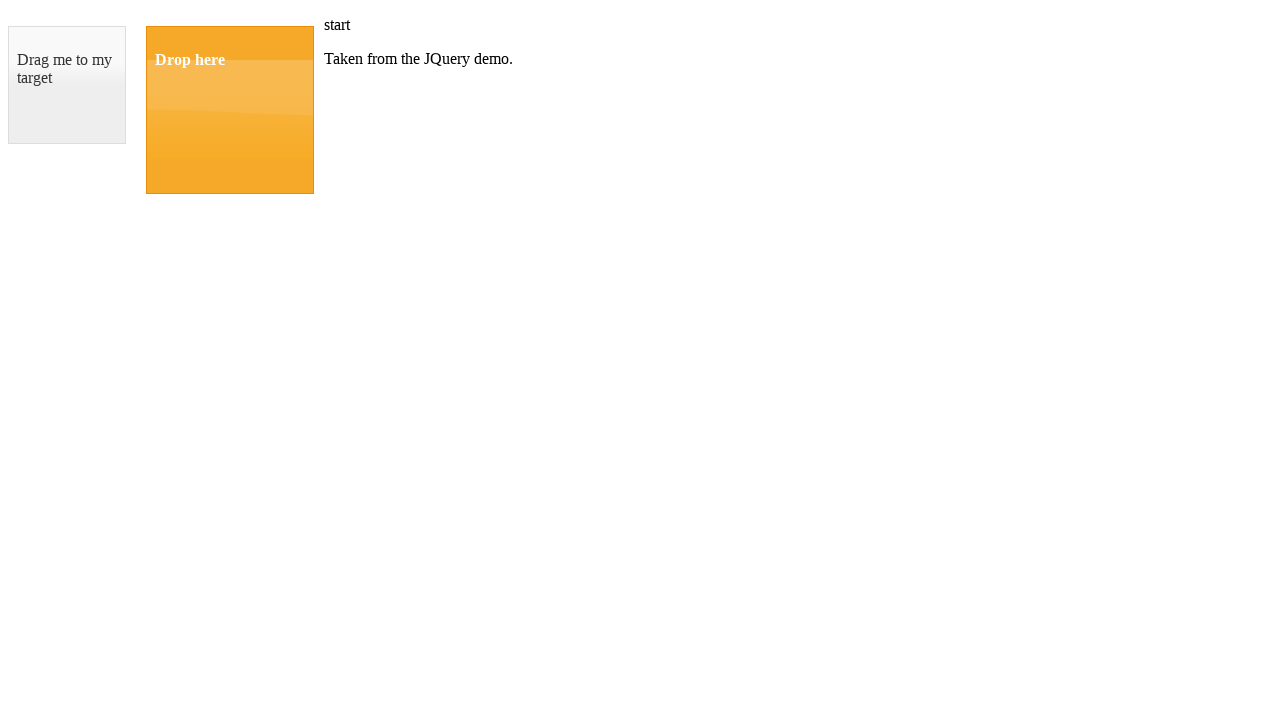

Located droppable target element
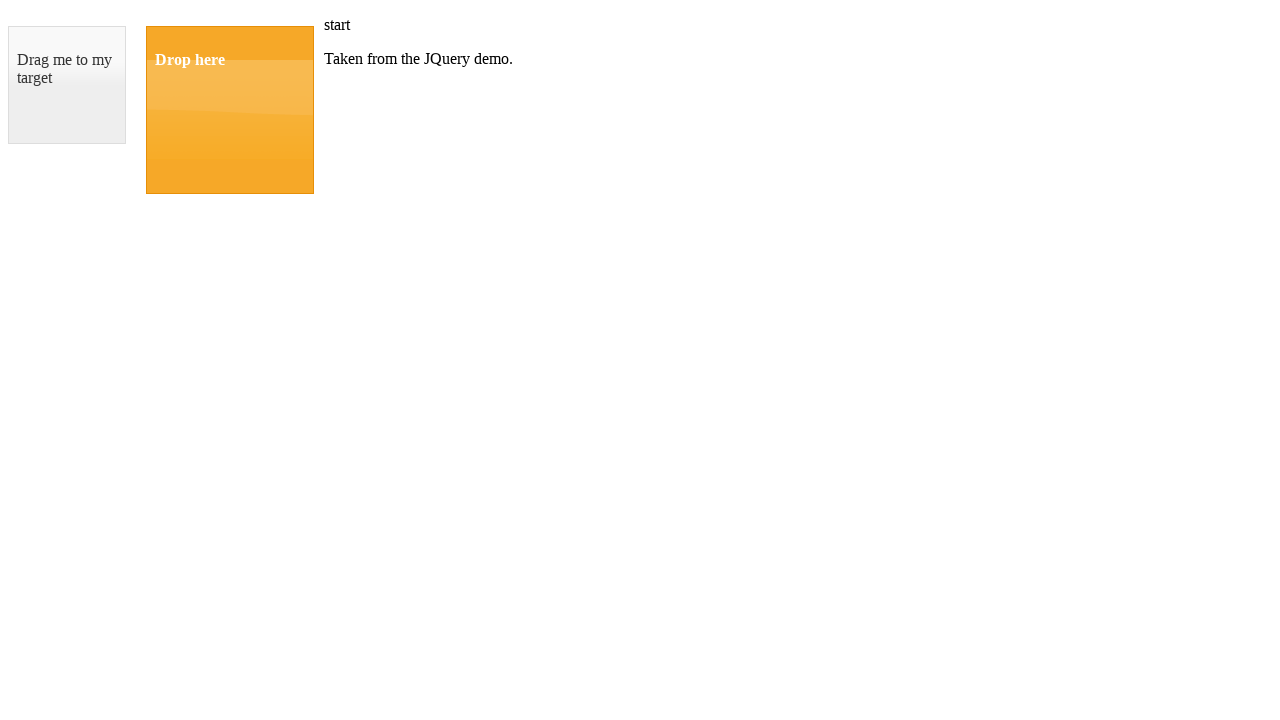

Dragged draggable element onto droppable target at (230, 110)
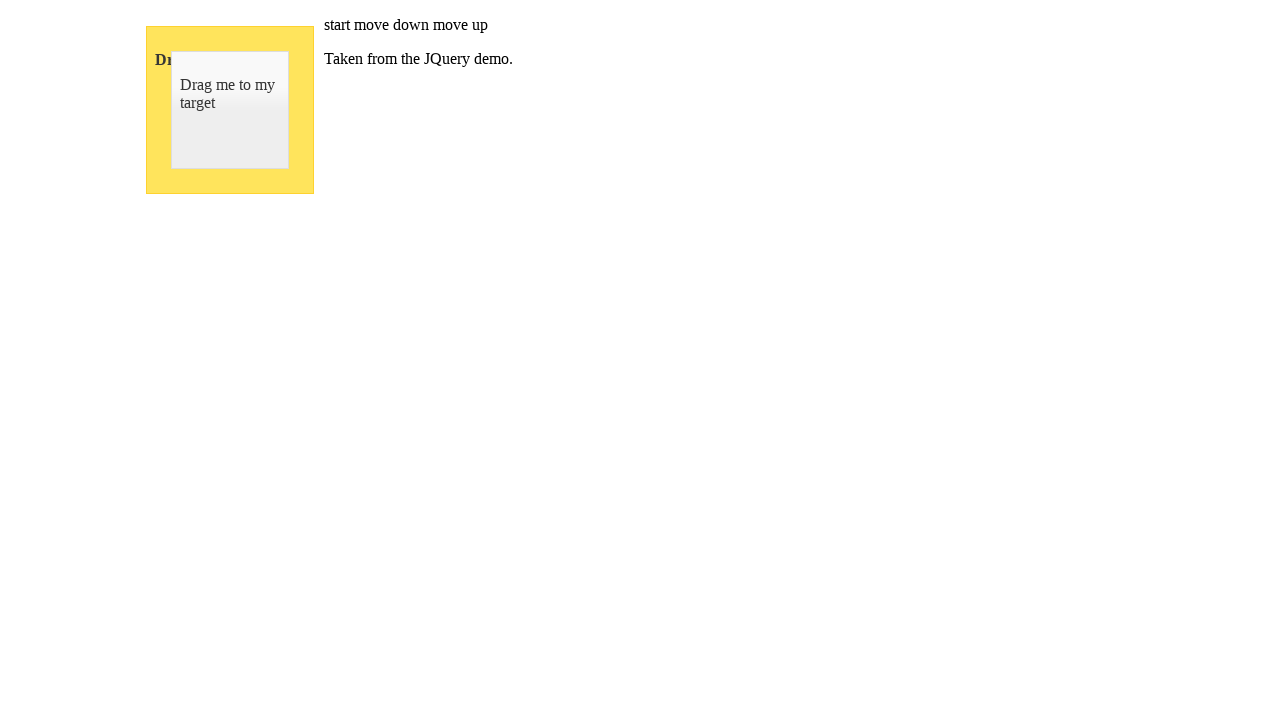

Verified droppable element text changed to 'Dropped!'
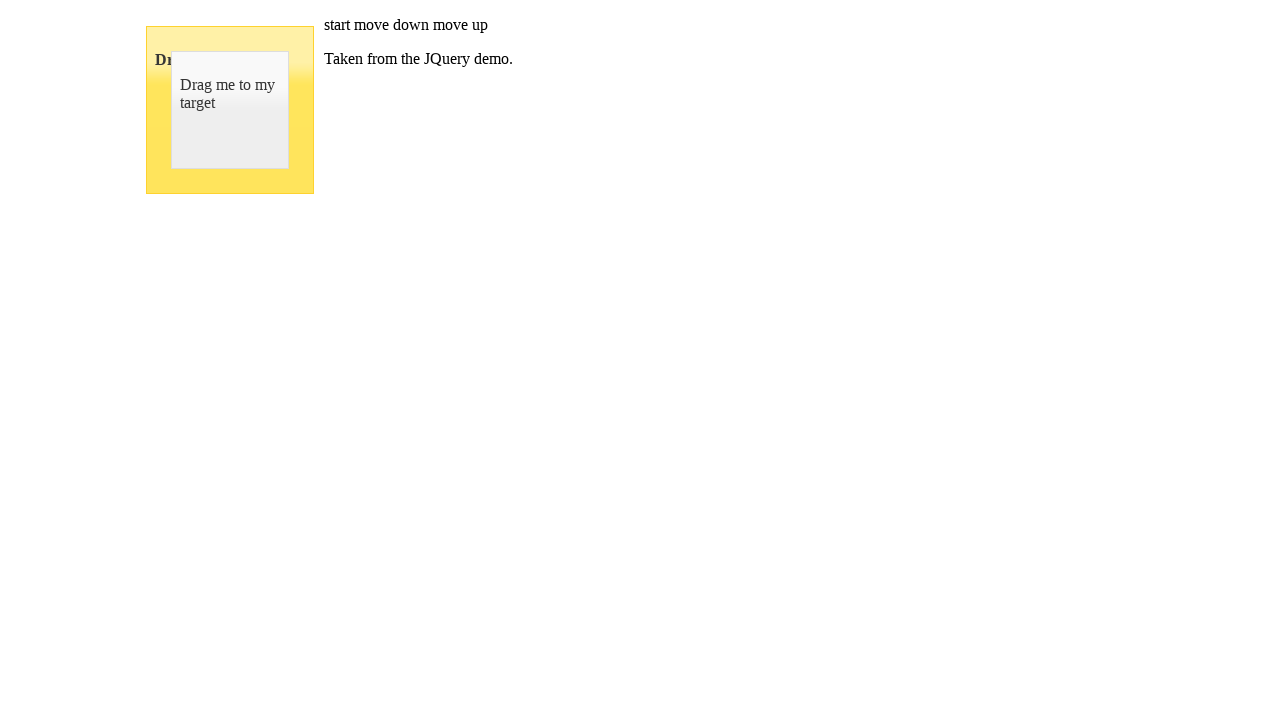

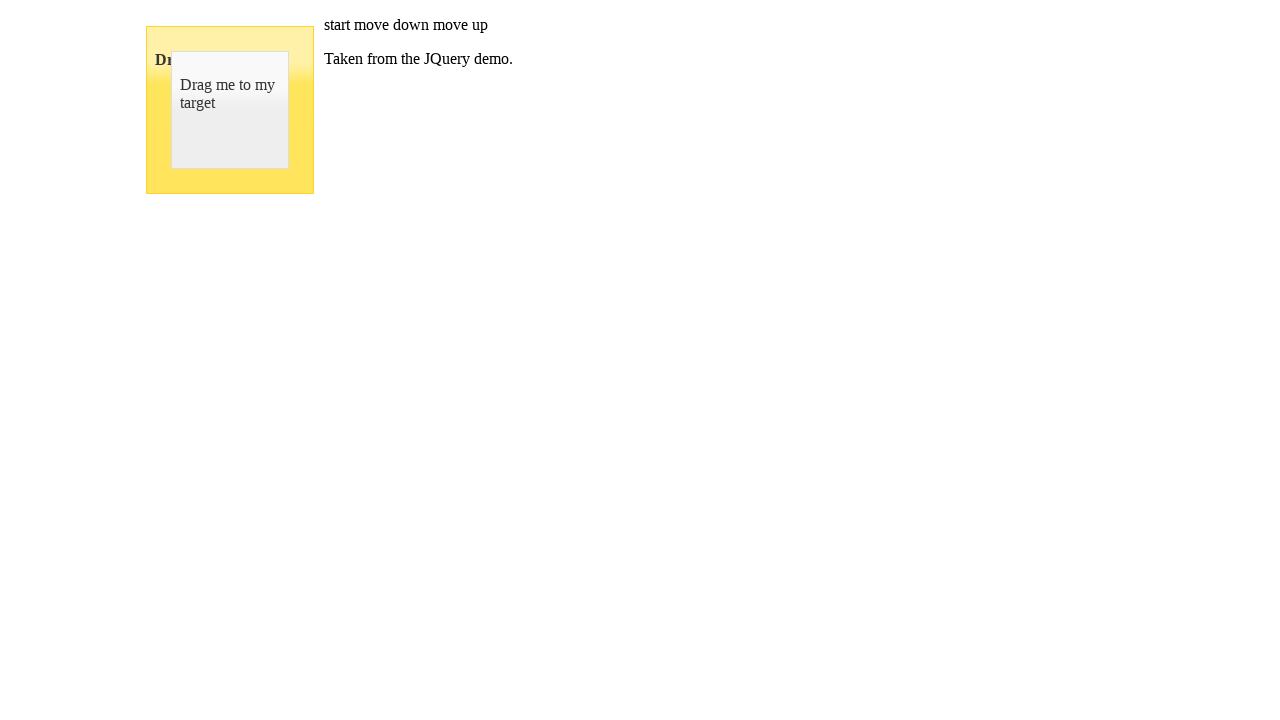